Navigates to Wisequarter and verifies the page loads by checking the title

Starting URL: https://www.wisequarter.com

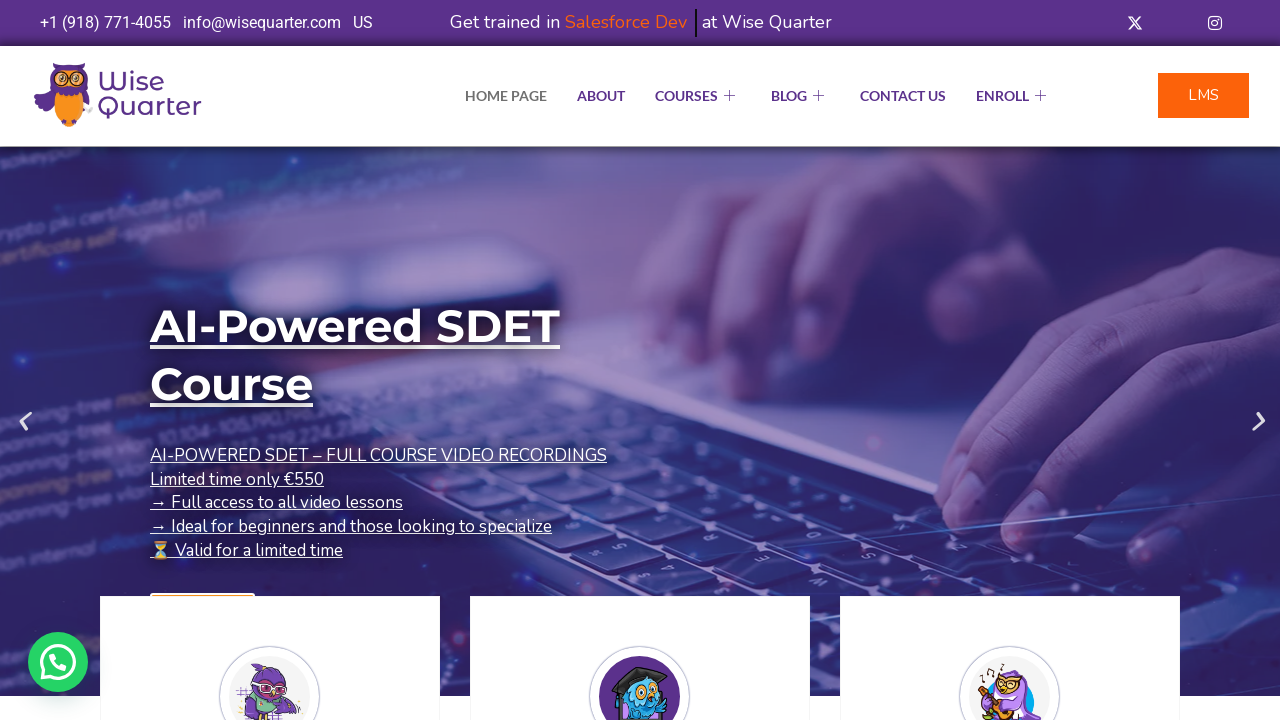

Navigated to https://www.wisequarter.com
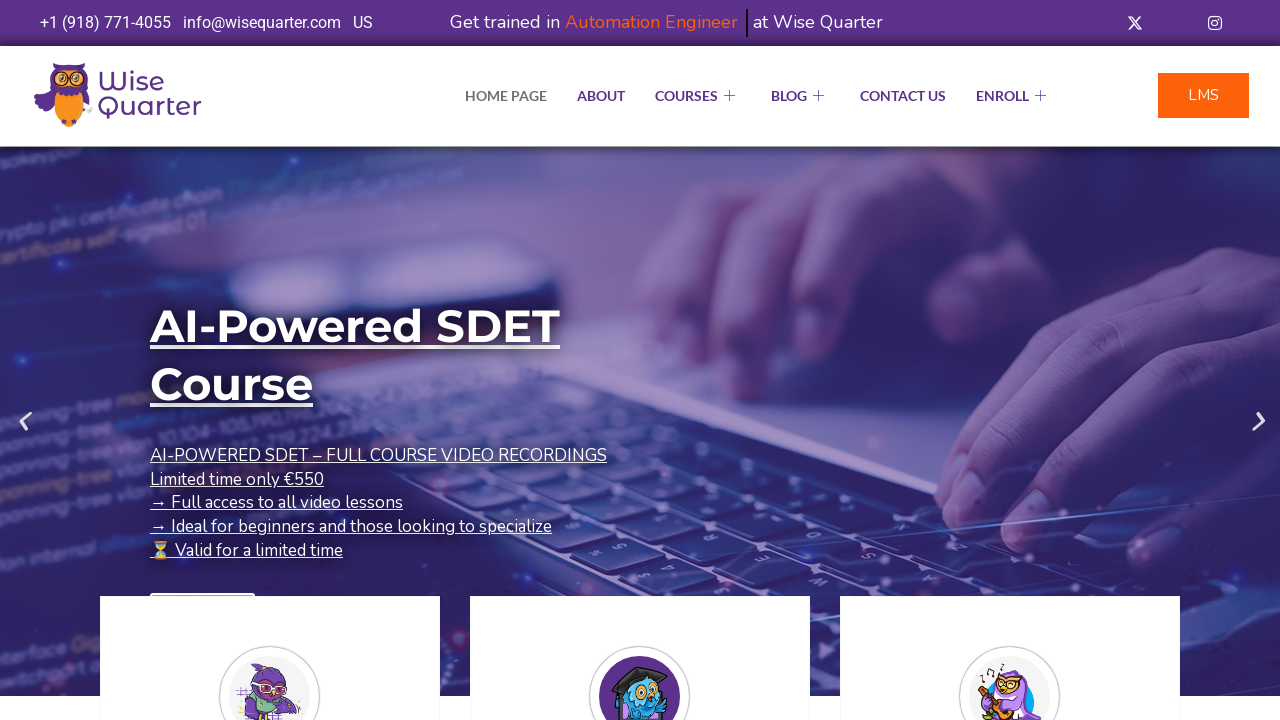

Verified page title exists and is not empty
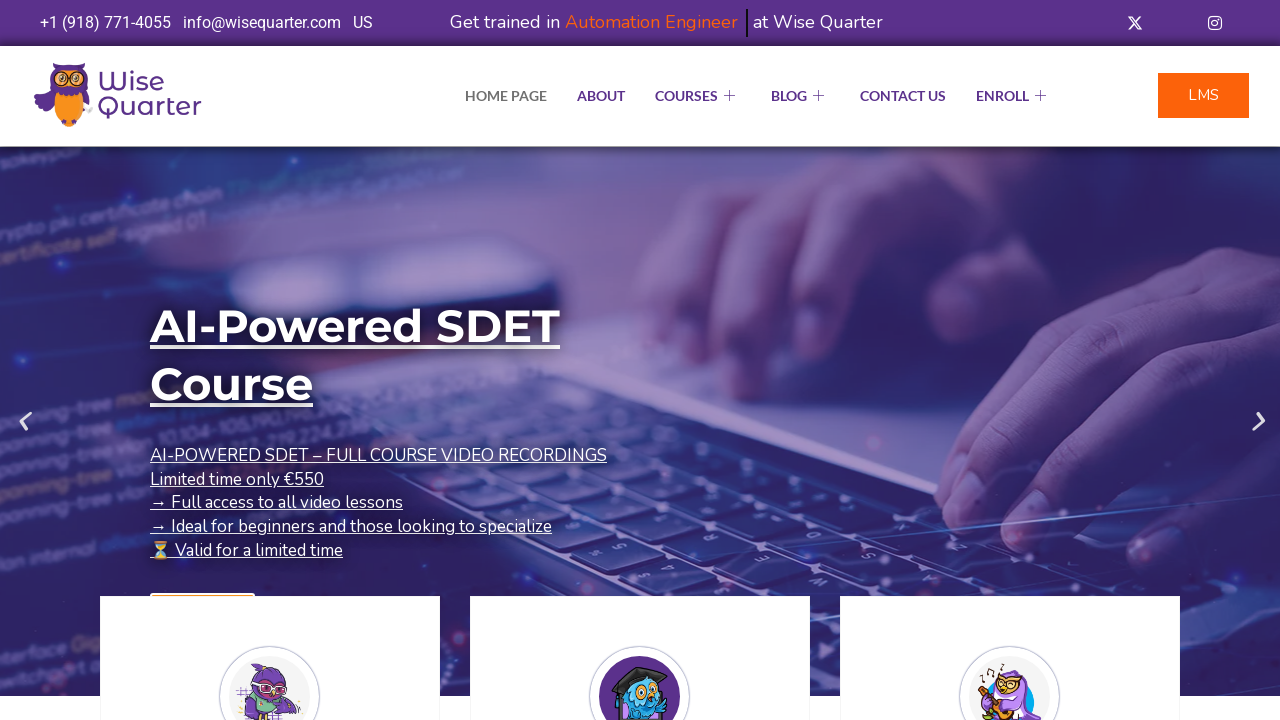

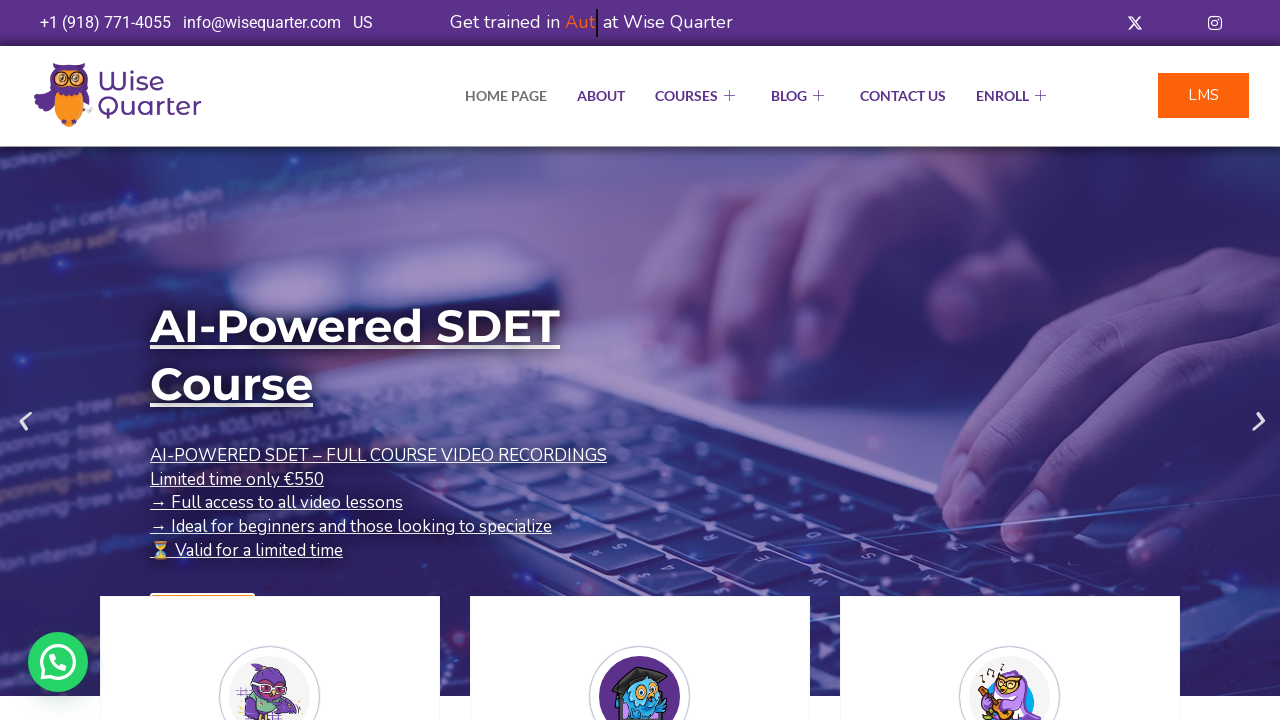